Tests form filling functionality including text inputs, checkbox selection, and dropdown selection on an Angular practice page

Starting URL: https://rahulshettyacademy.com/angularpractice/

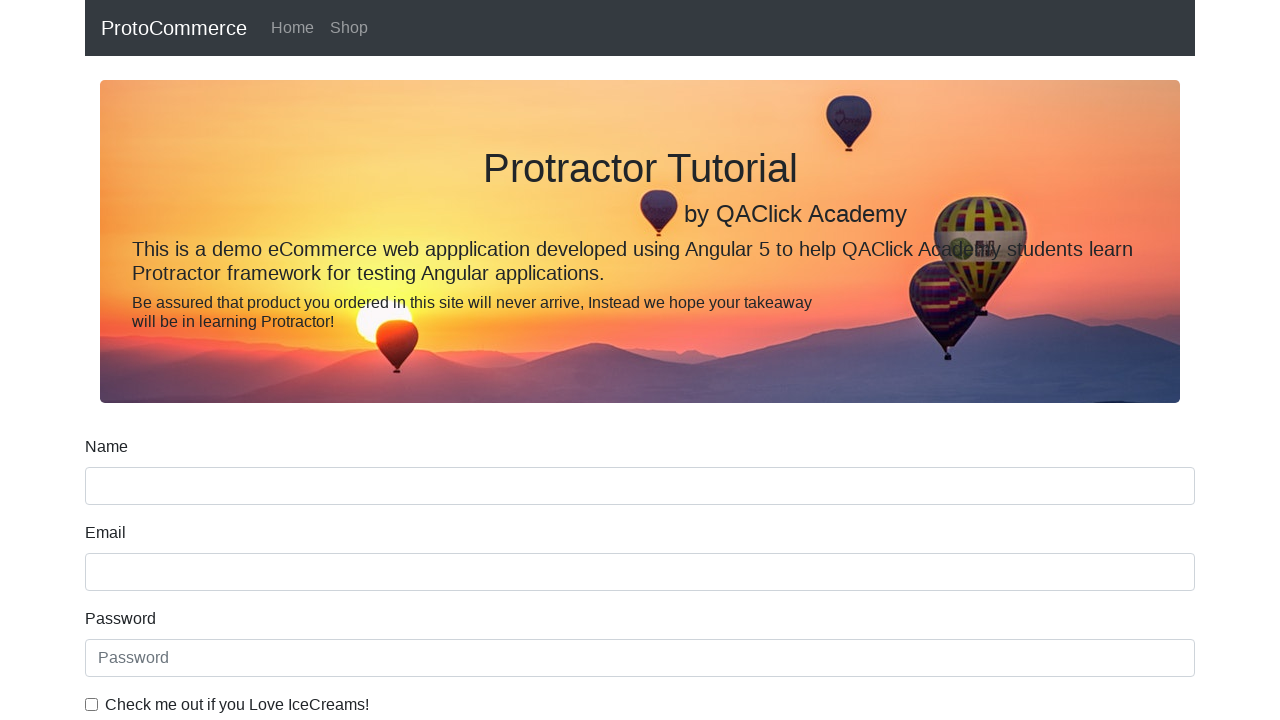

Filled name field with 'Rahul' on input[name='name']
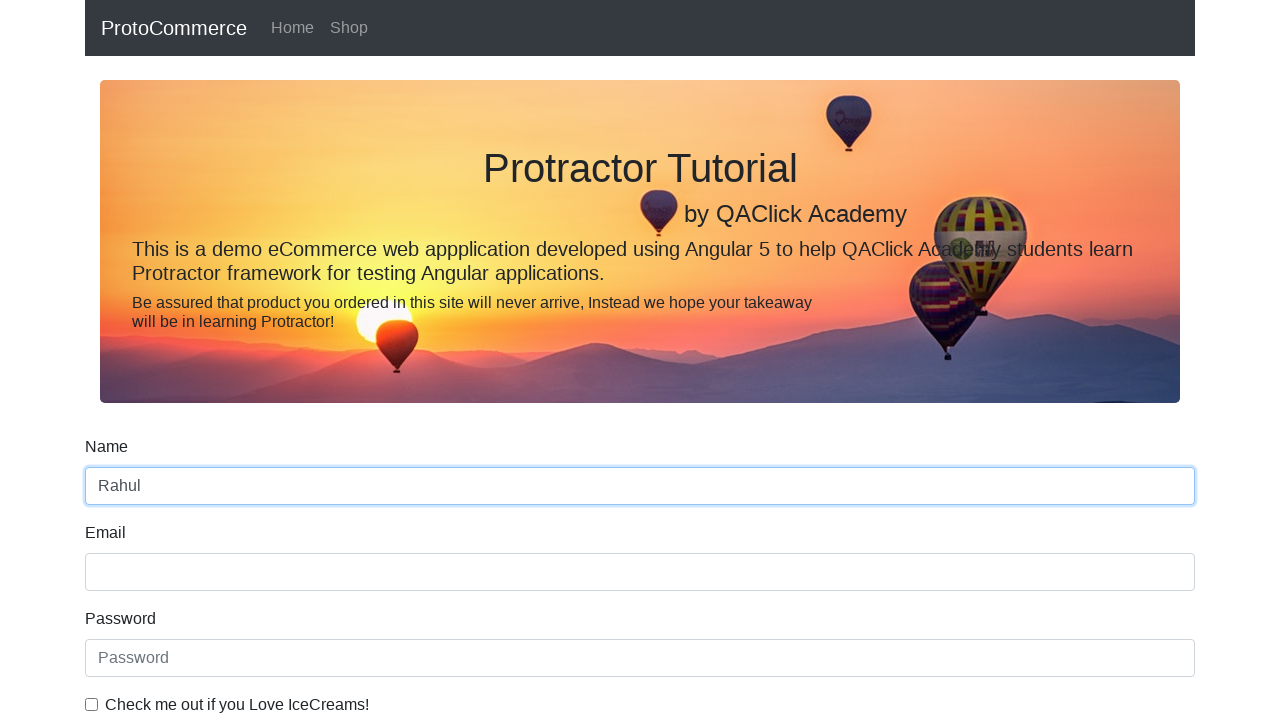

Filled email field with 'test@example.com' on input[name='email']
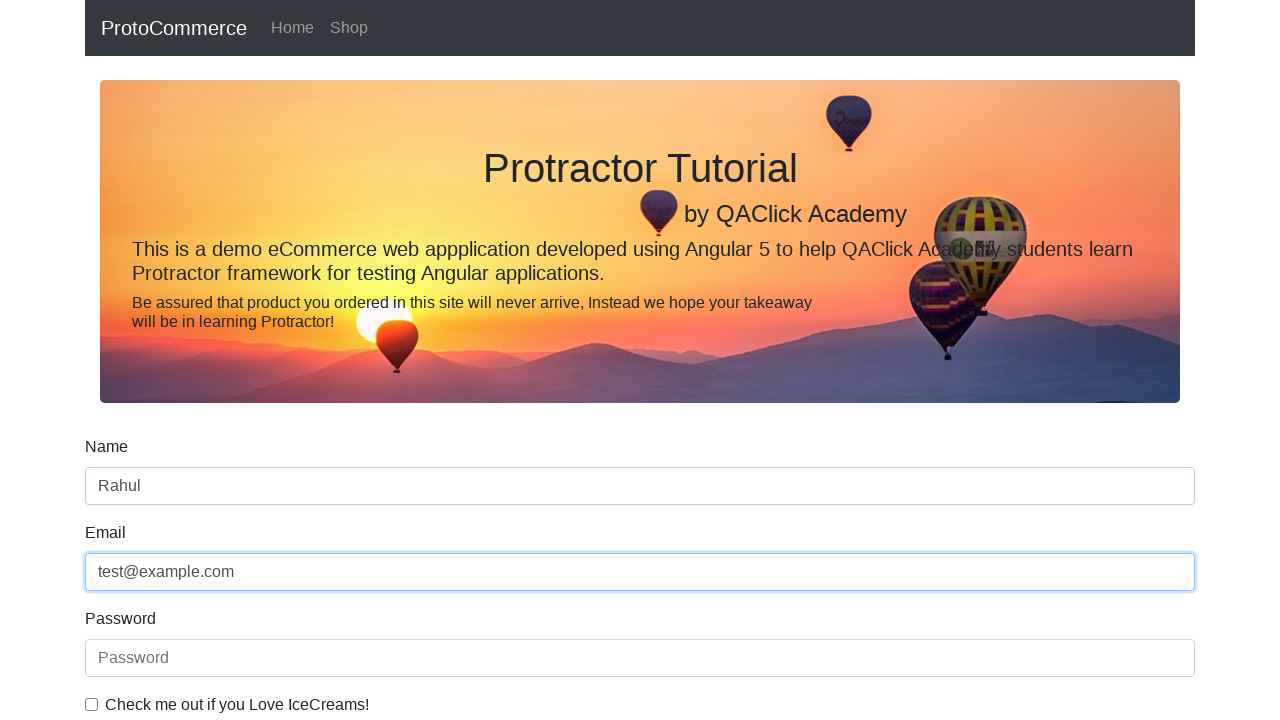

Clicked checkbox for form agreement at (92, 704) on #exampleCheck1
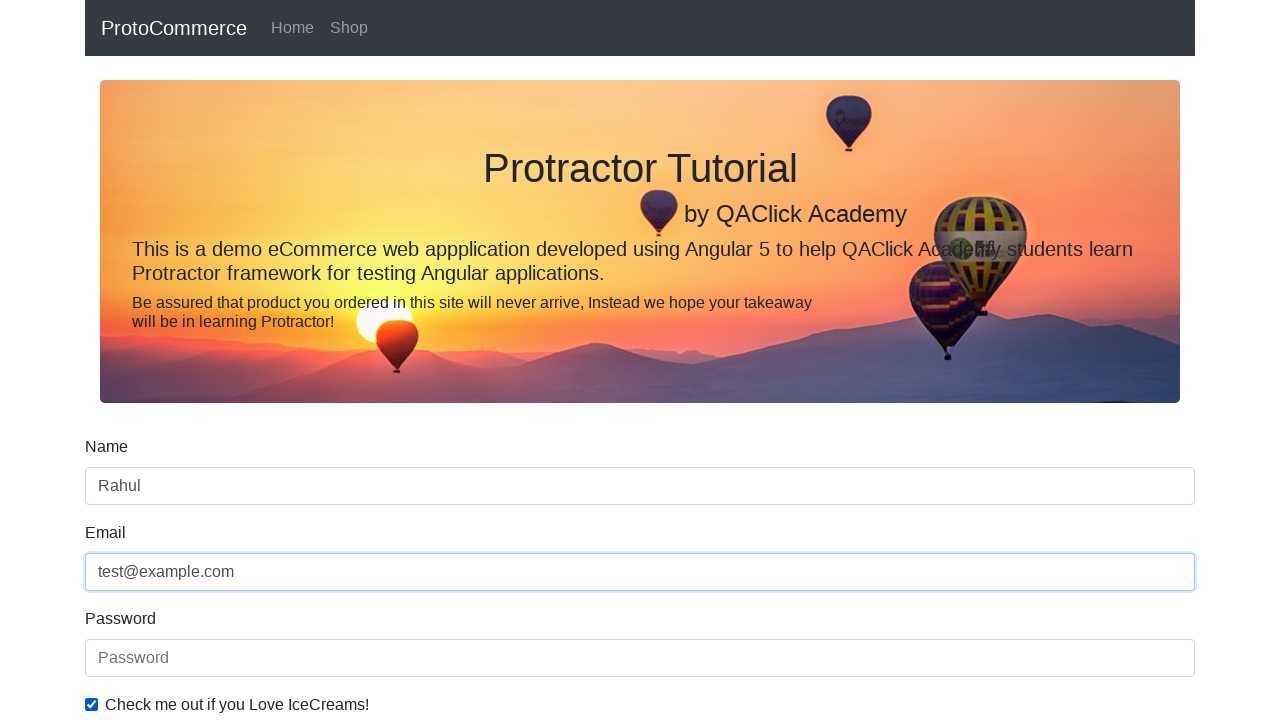

Selected 'Female' from dropdown menu on #exampleFormControlSelect1
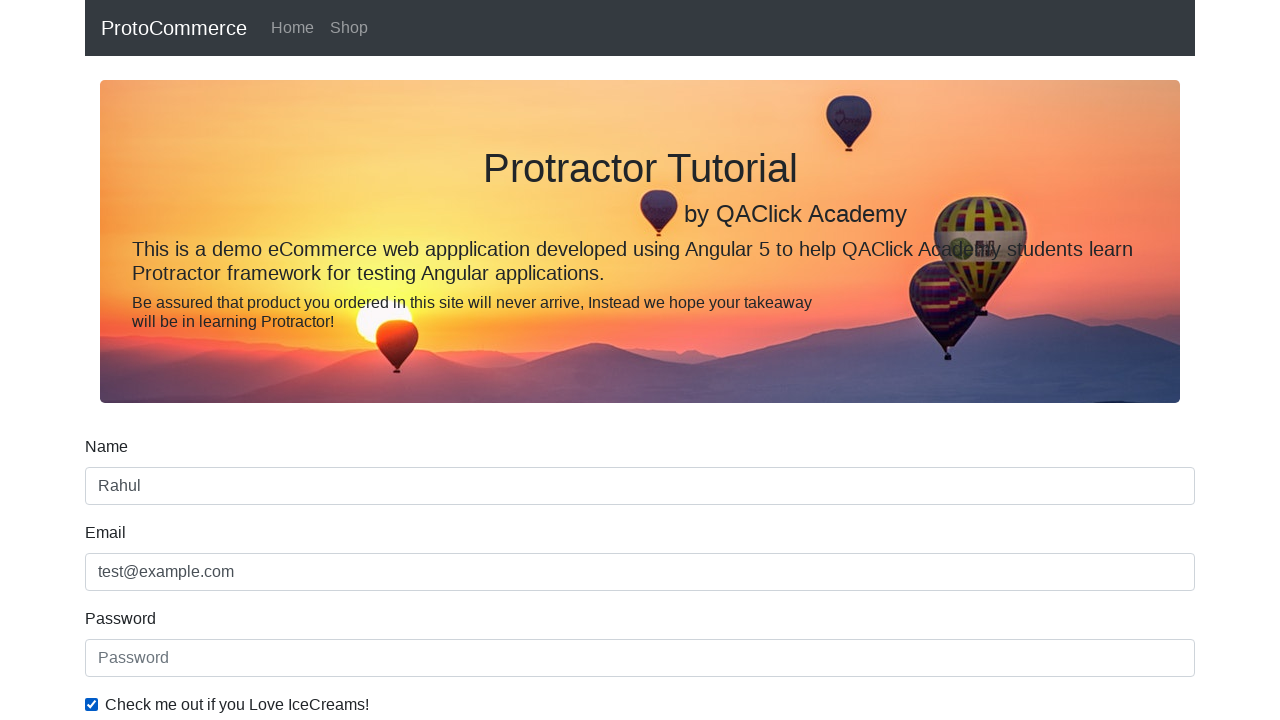

Selected first option (index 0) from dropdown menu on #exampleFormControlSelect1
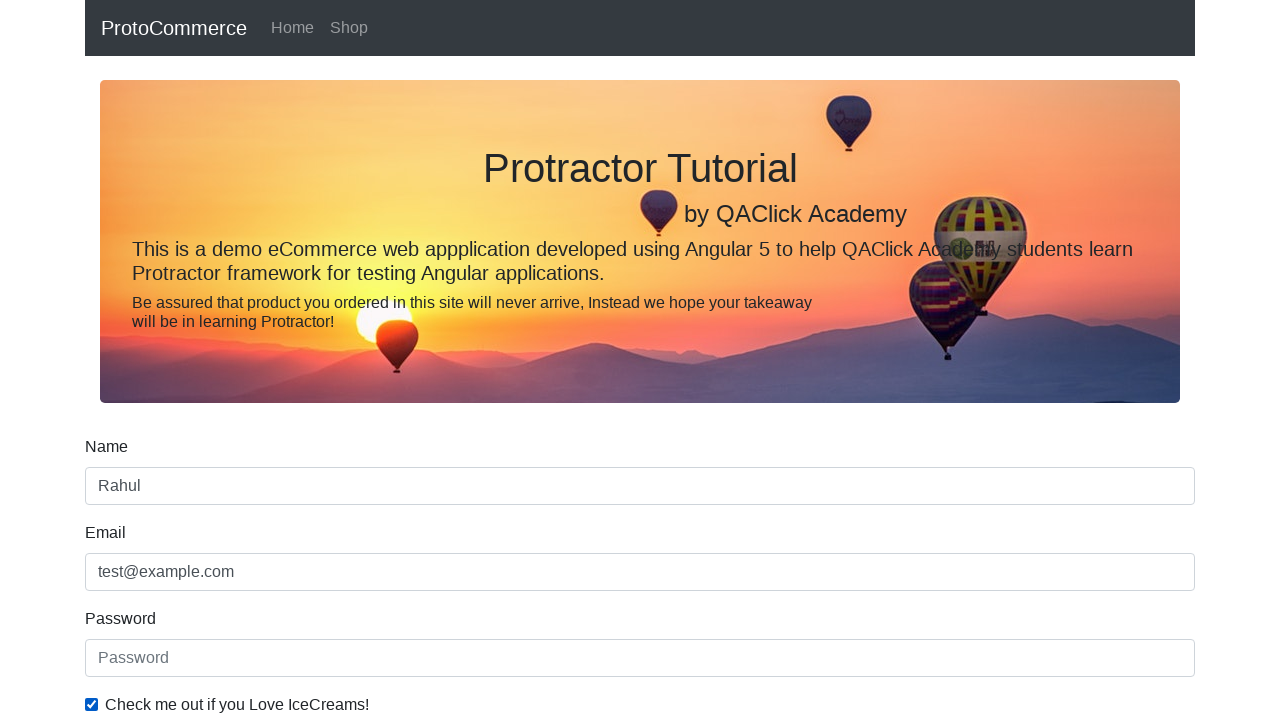

Clicked submit button to submit the form at (123, 491) on xpath=//input[@type='submit']
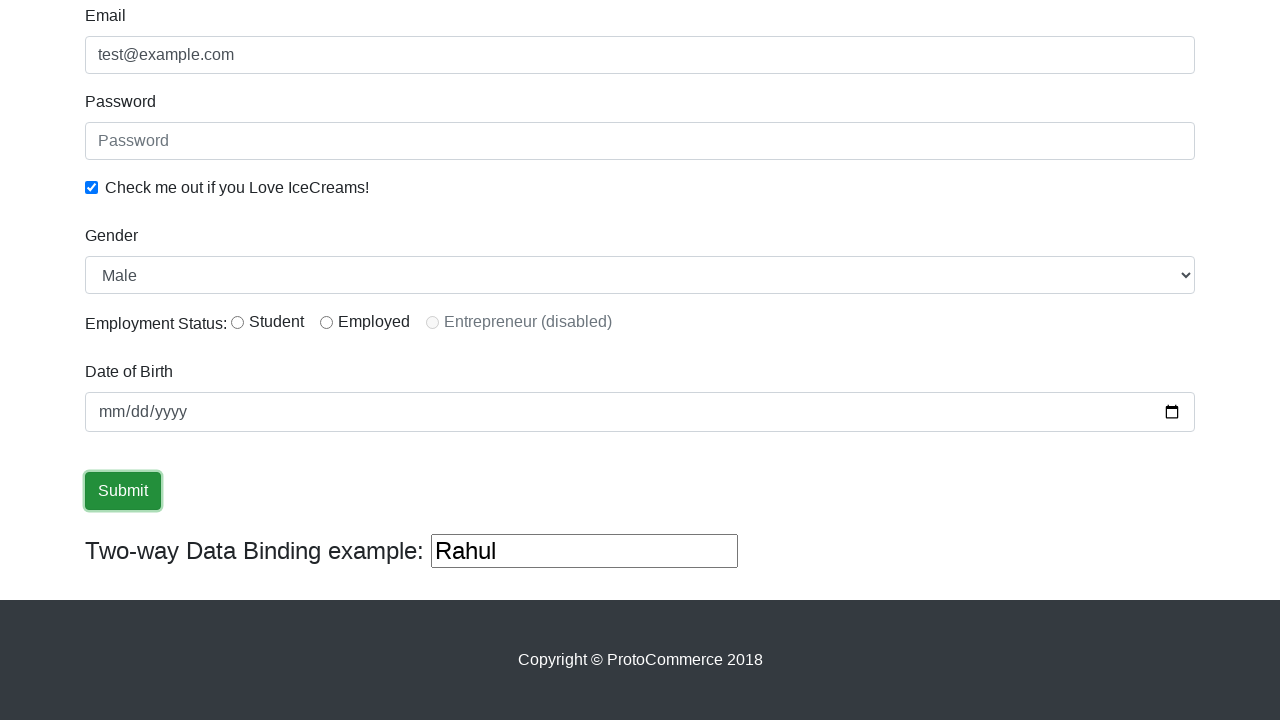

Success message appeared after form submission
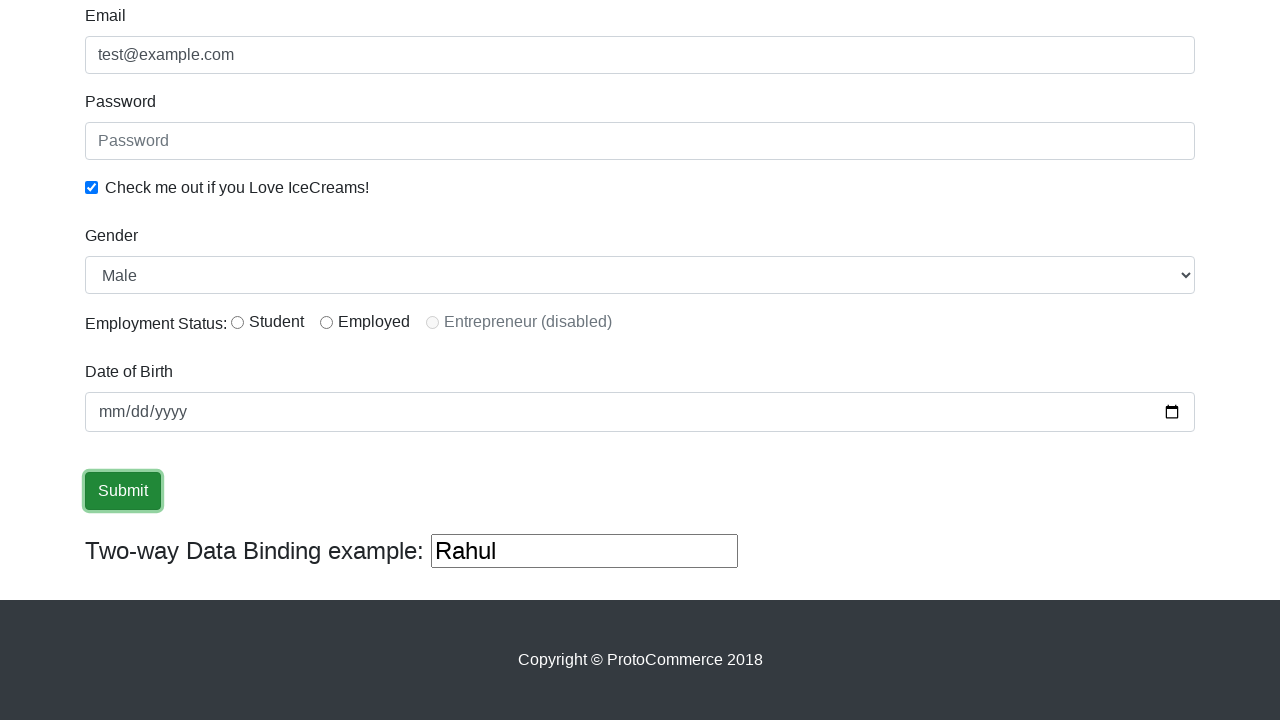

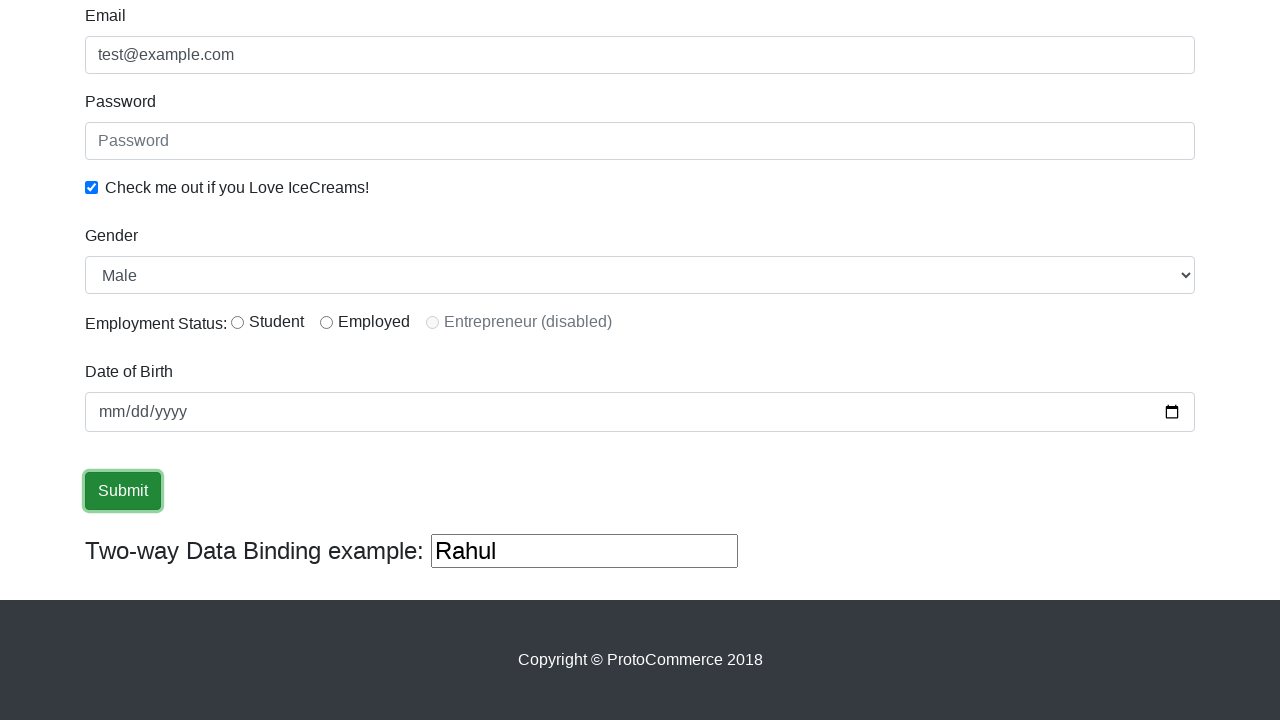